Opens the Rahul Shetty Academy website and verifies the page loads by checking the title and URL

Starting URL: https://rahulshettyacademy.com

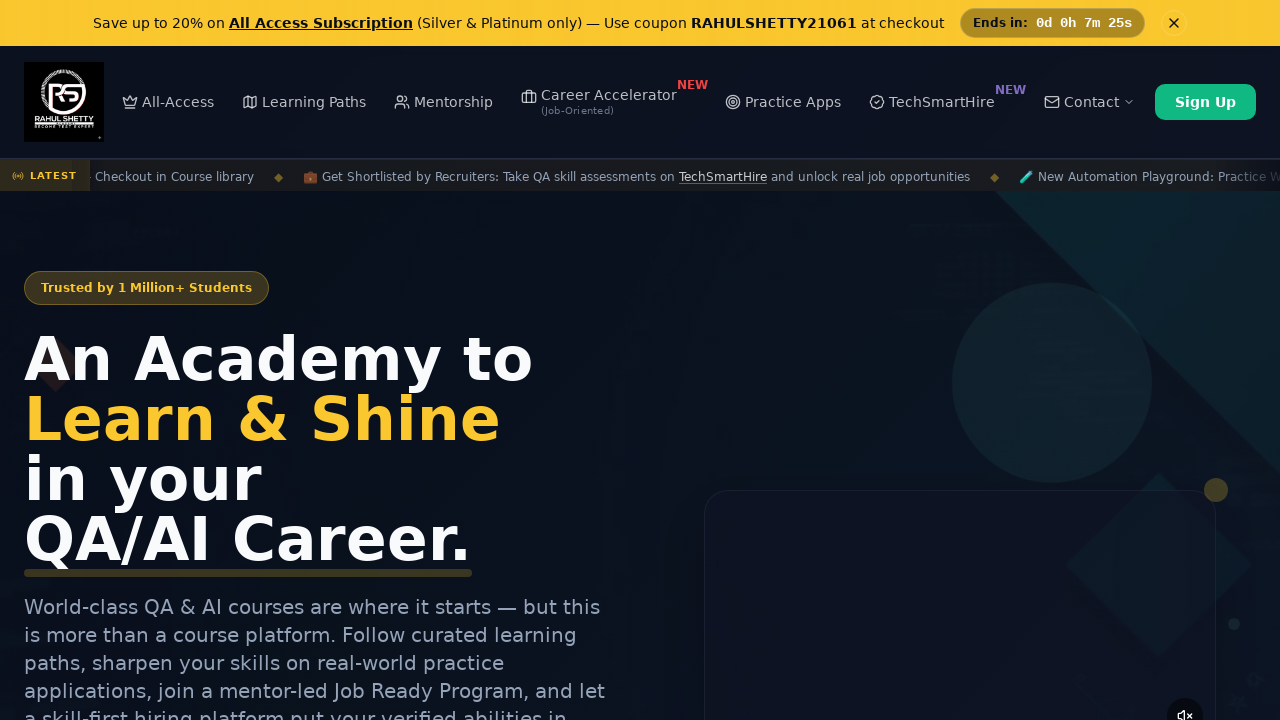

Page loaded with DOM content rendered
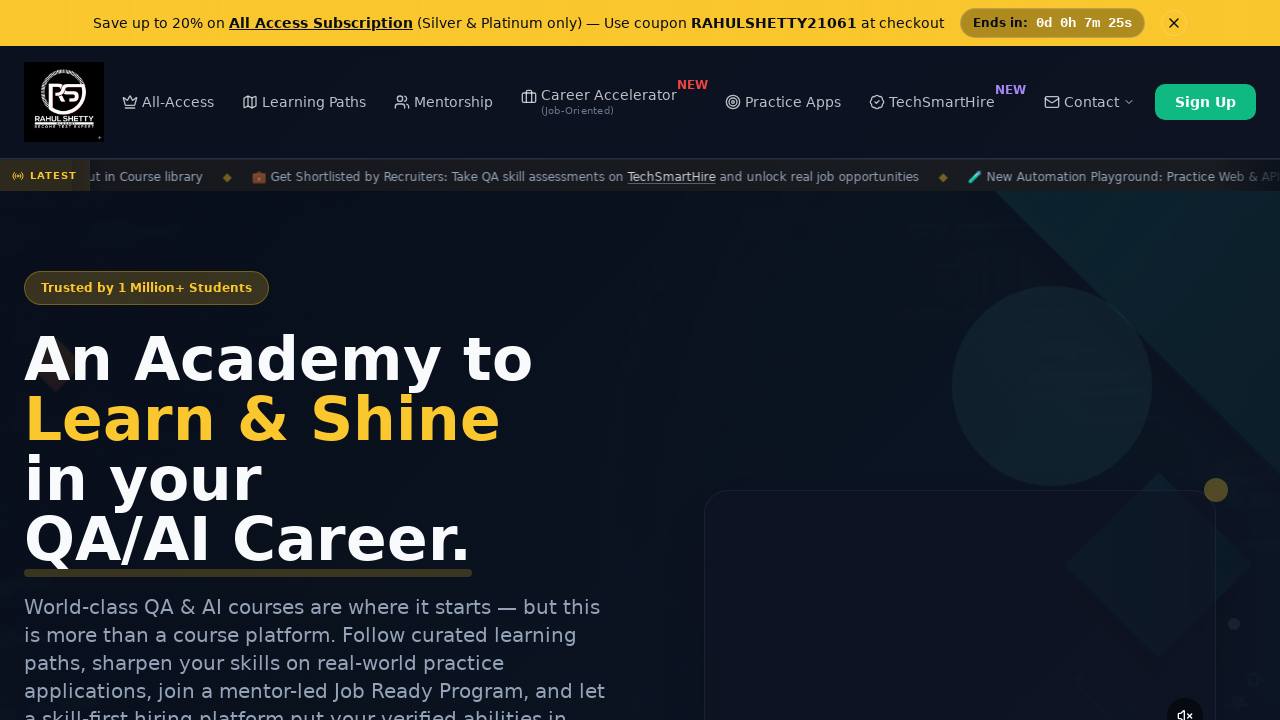

Verified page title exists
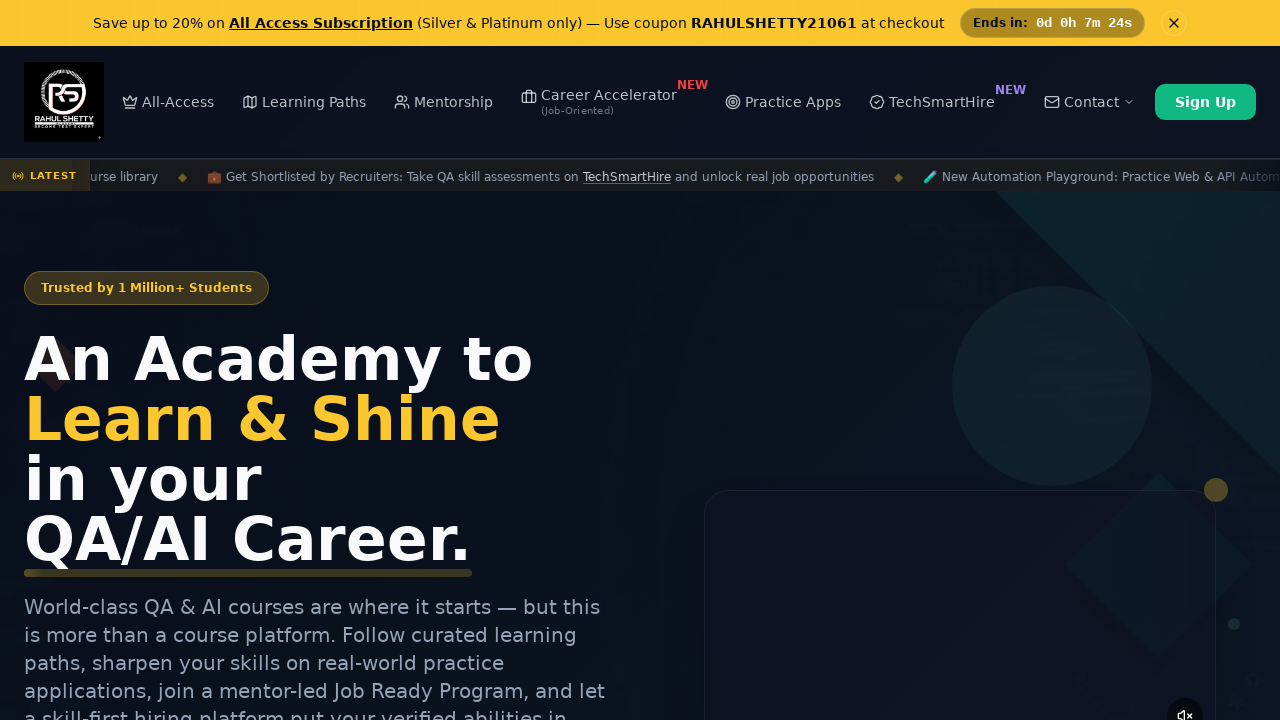

Verified URL contains rahulshettyacademy.com
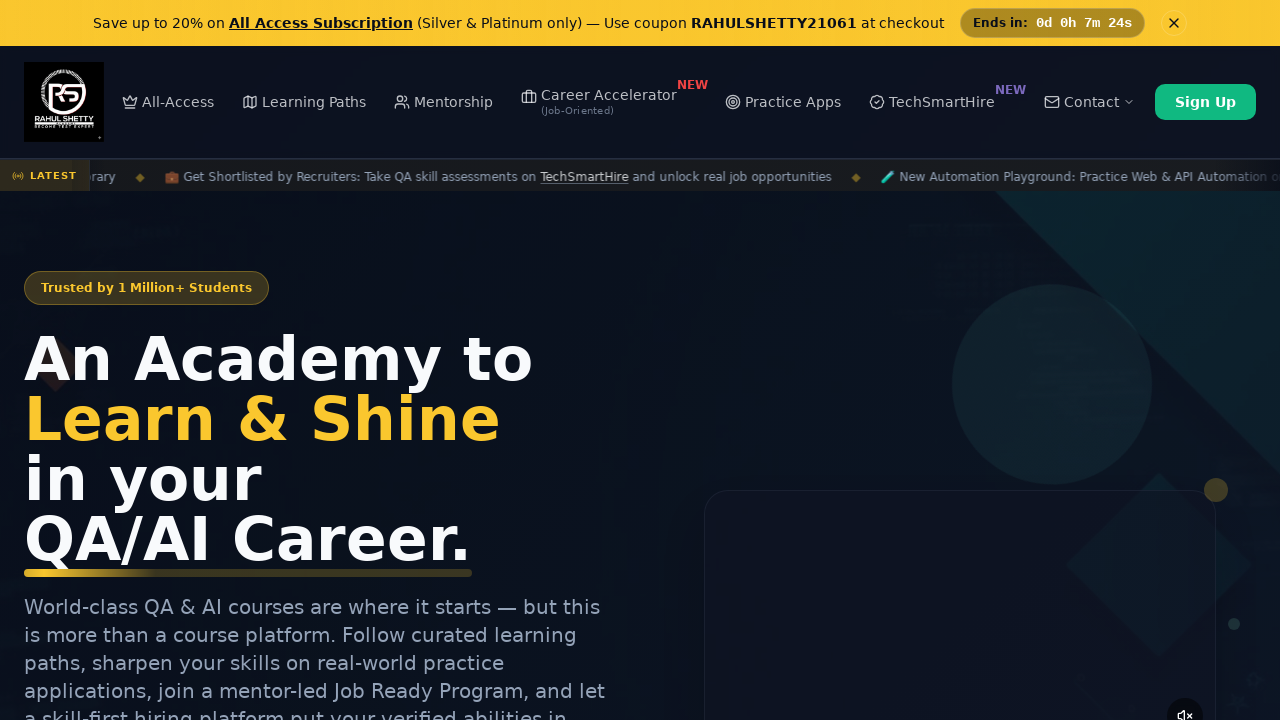

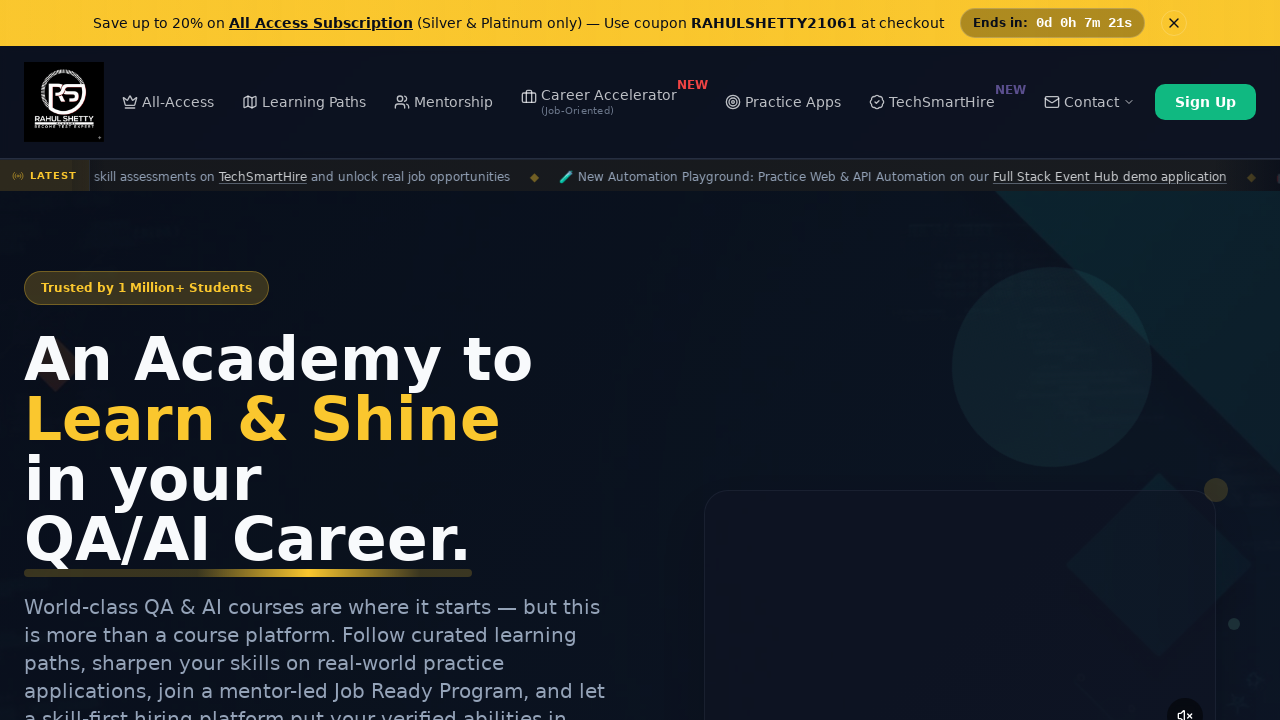